Tests jQuery UI Droppable demo by navigating to the droppable section, switching to the demo iframe, interacting with draggable and droppable elements, and then clicking the Accept link.

Starting URL: https://jqueryui.com/

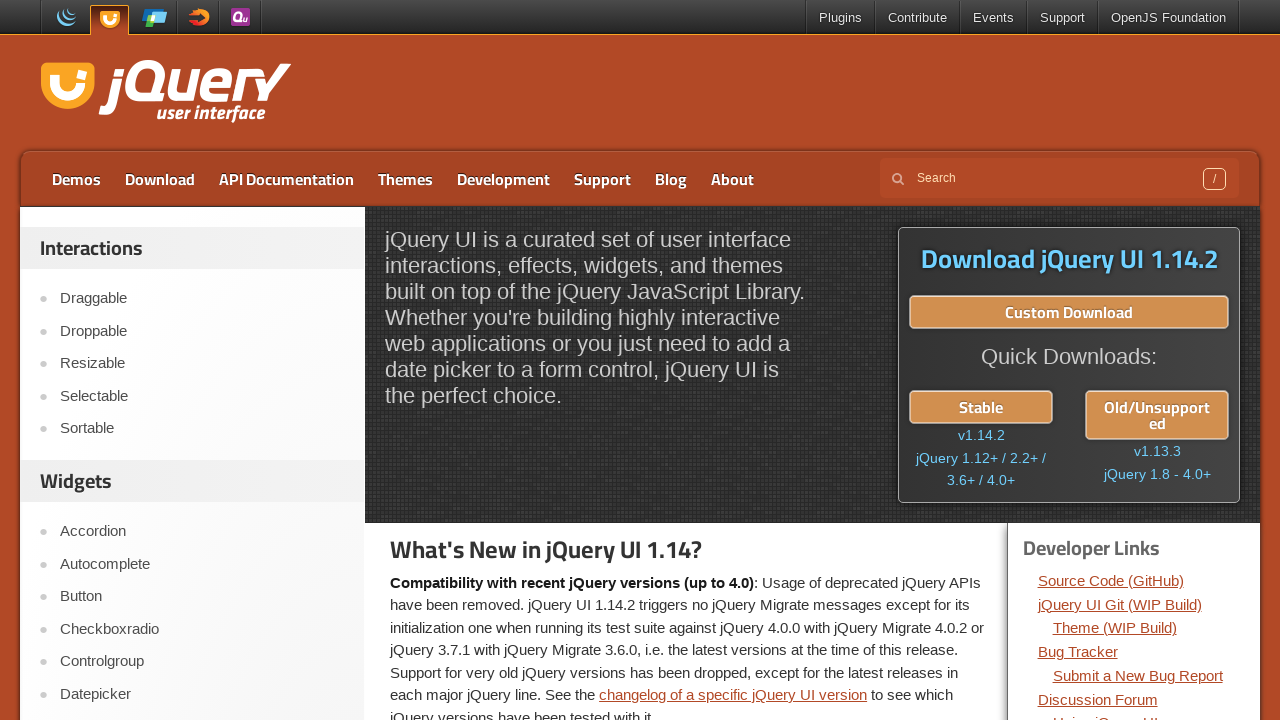

Clicked on Droppable link in navigation at (202, 331) on xpath=//a[text()='Droppable']
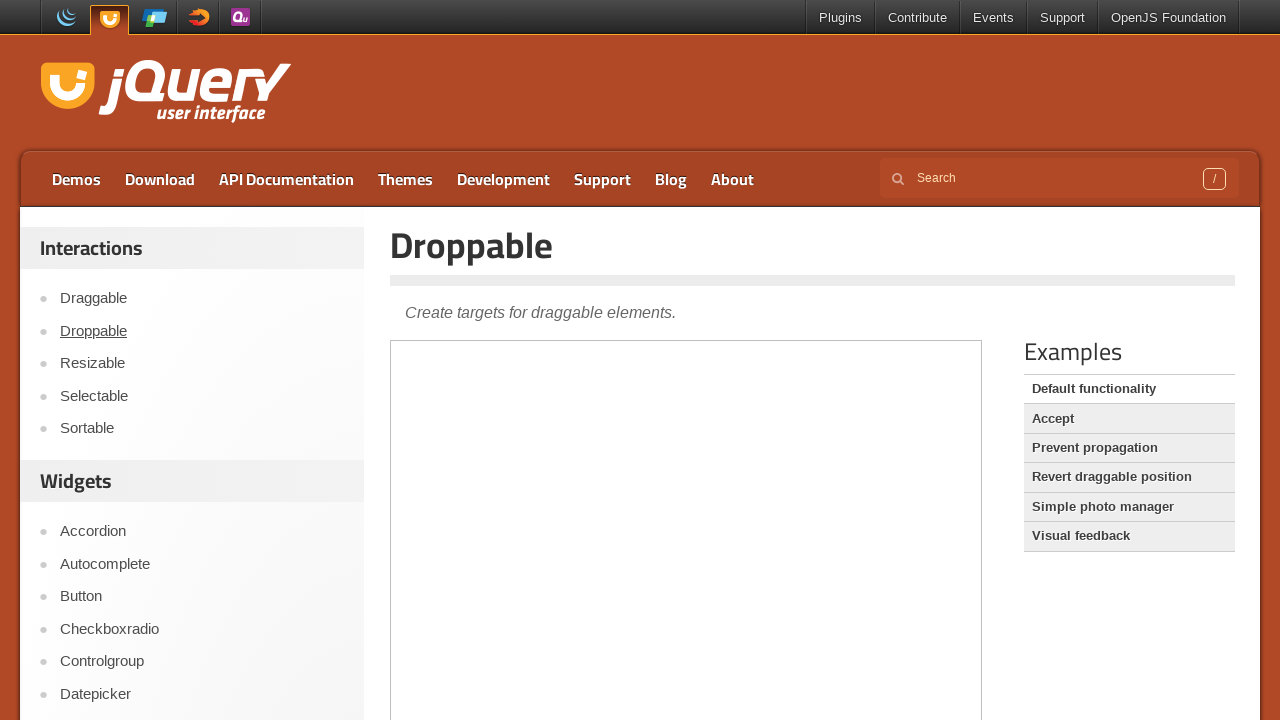

Demo iframe loaded
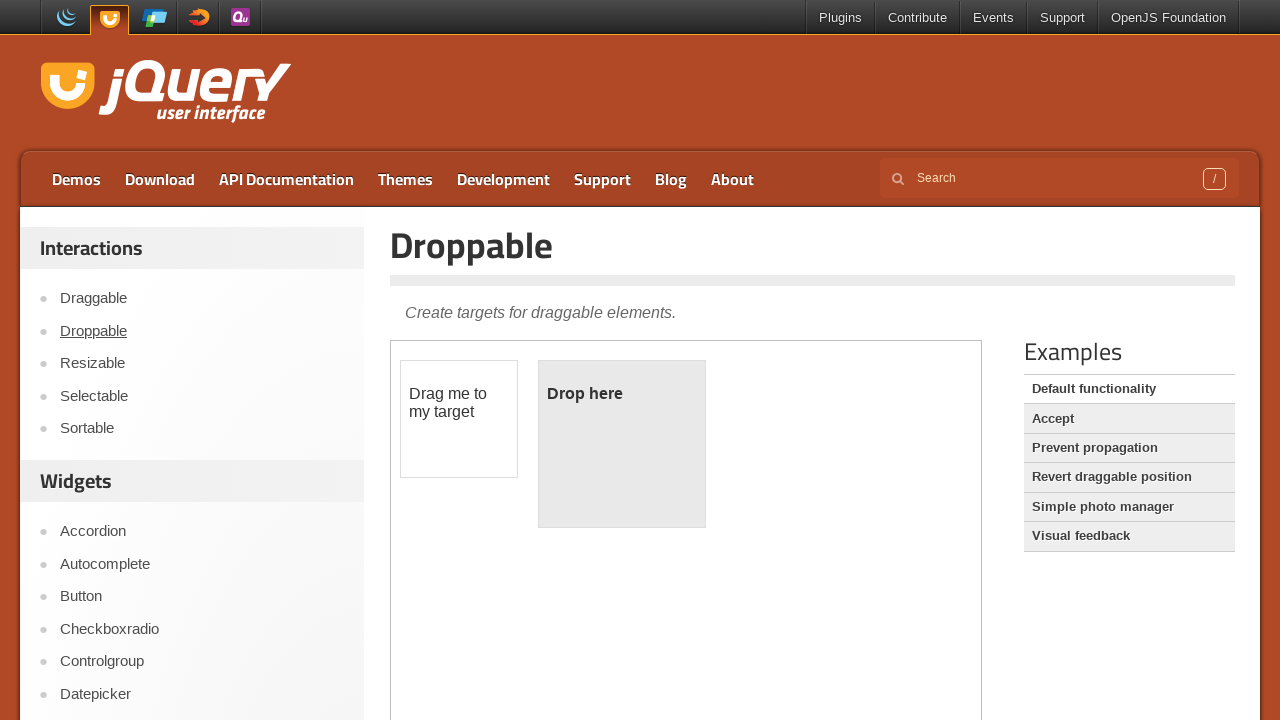

Switched to demo iframe
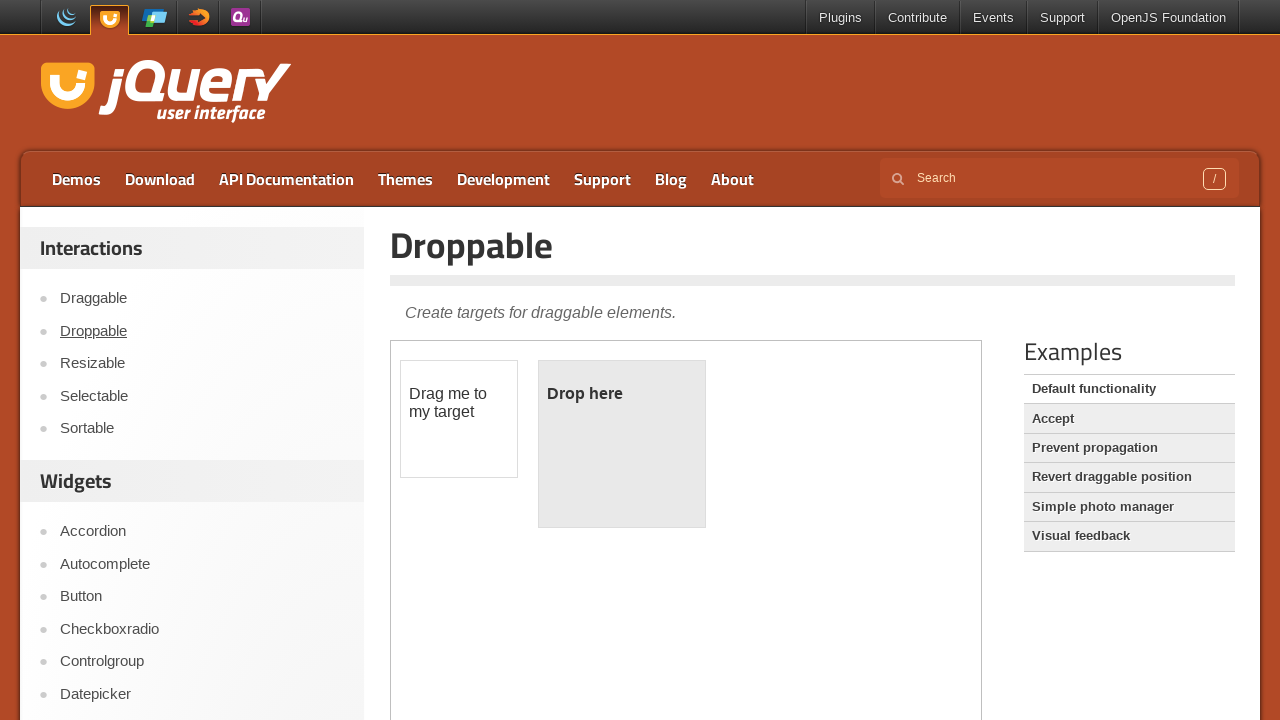

Clicked on draggable element within iframe at (459, 419) on .demo-frame >> internal:control=enter-frame >> #draggable
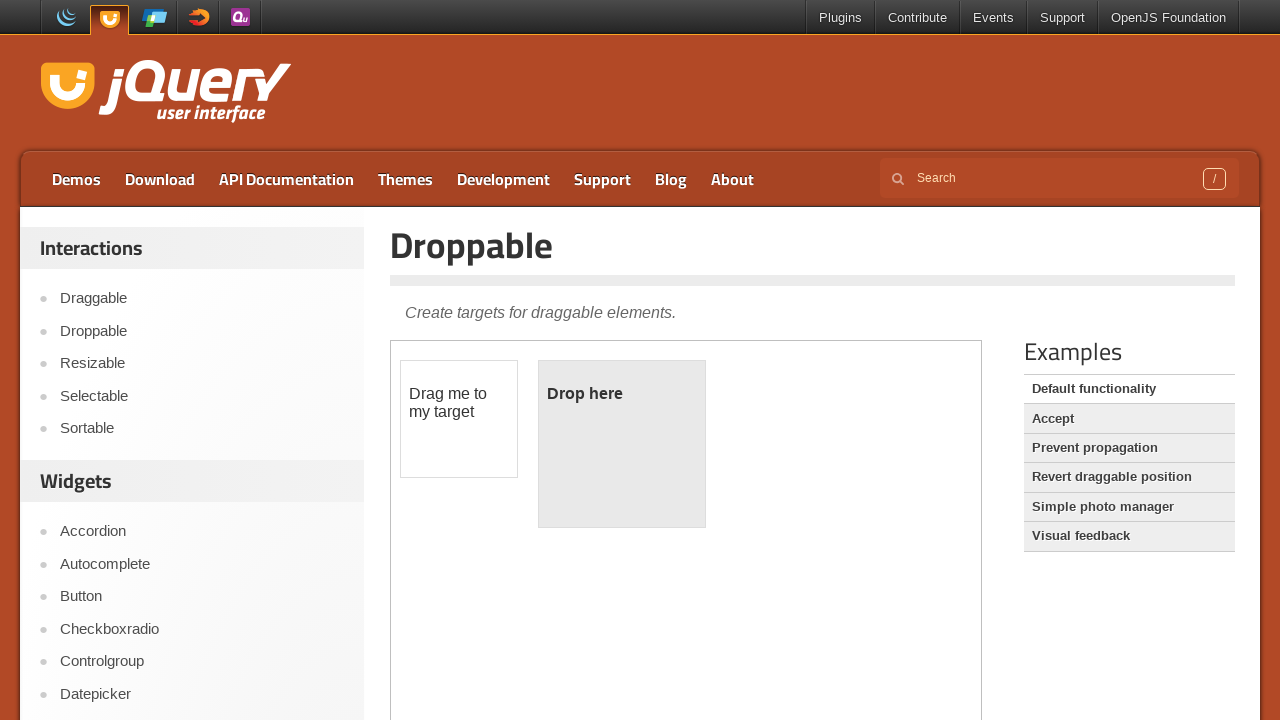

Clicked on droppable element within iframe at (622, 444) on .demo-frame >> internal:control=enter-frame >> #droppable
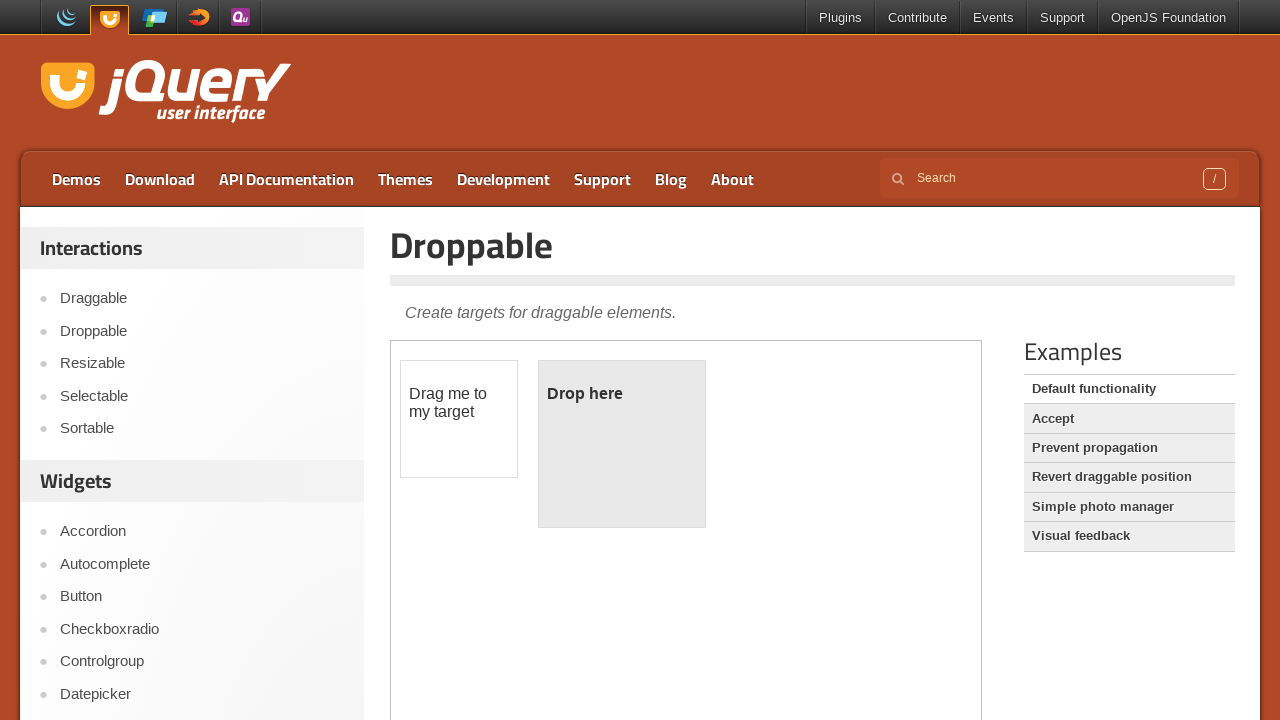

Clicked on Accept link at (1129, 419) on a:text('Accept')
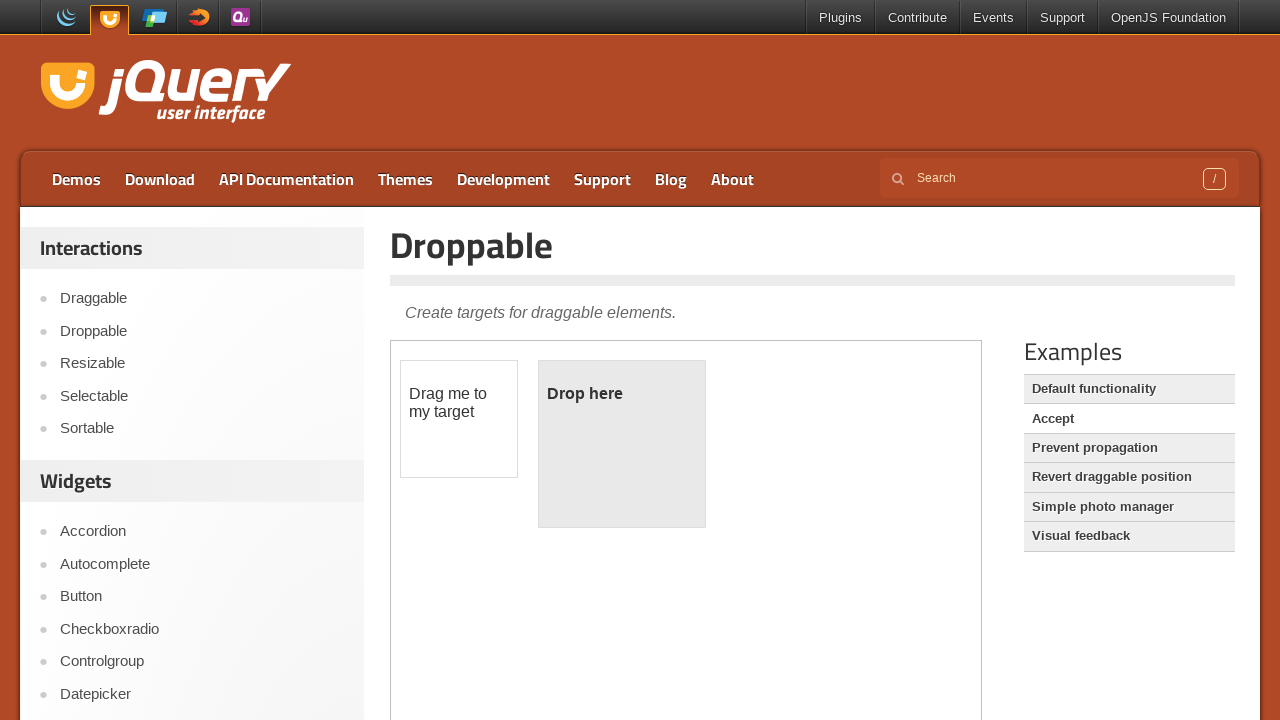

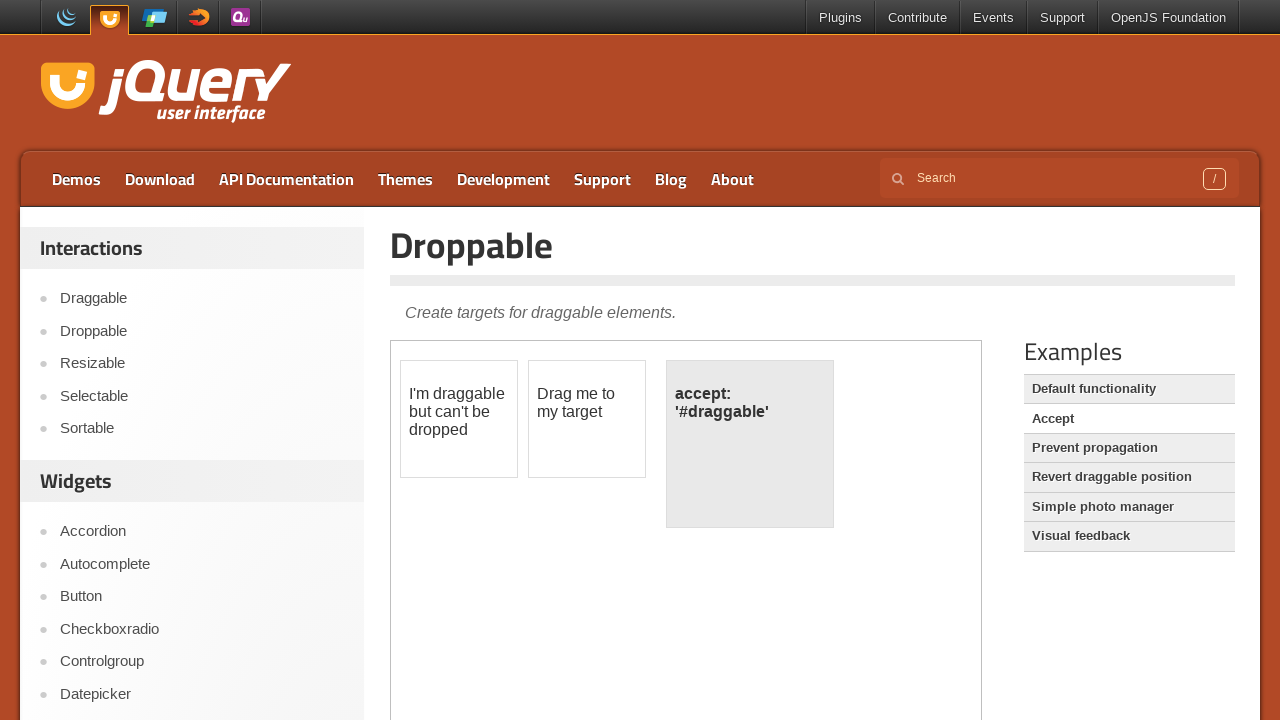